Tests form submission with try/finally pattern by clicking the submit button

Starting URL: http://suninjuly.github.io/simple_form_find_task.html

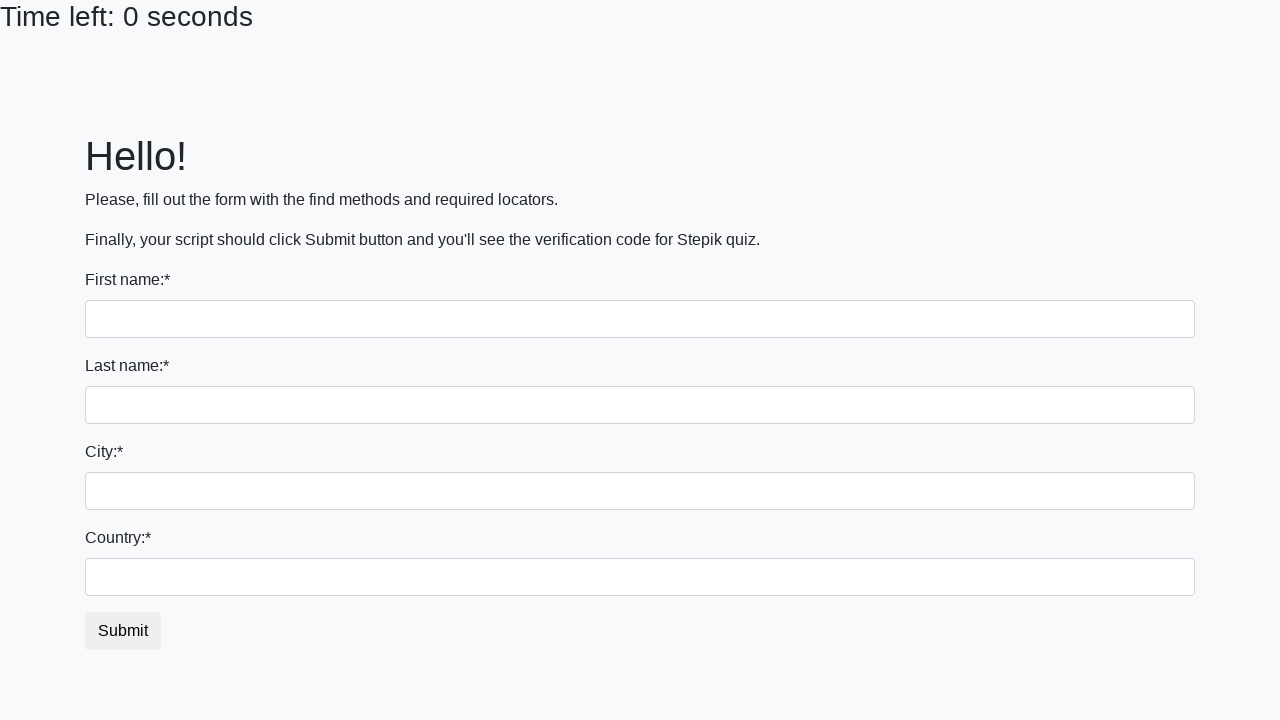

Clicked the submit button on the simple form at (123, 631) on #submit_button
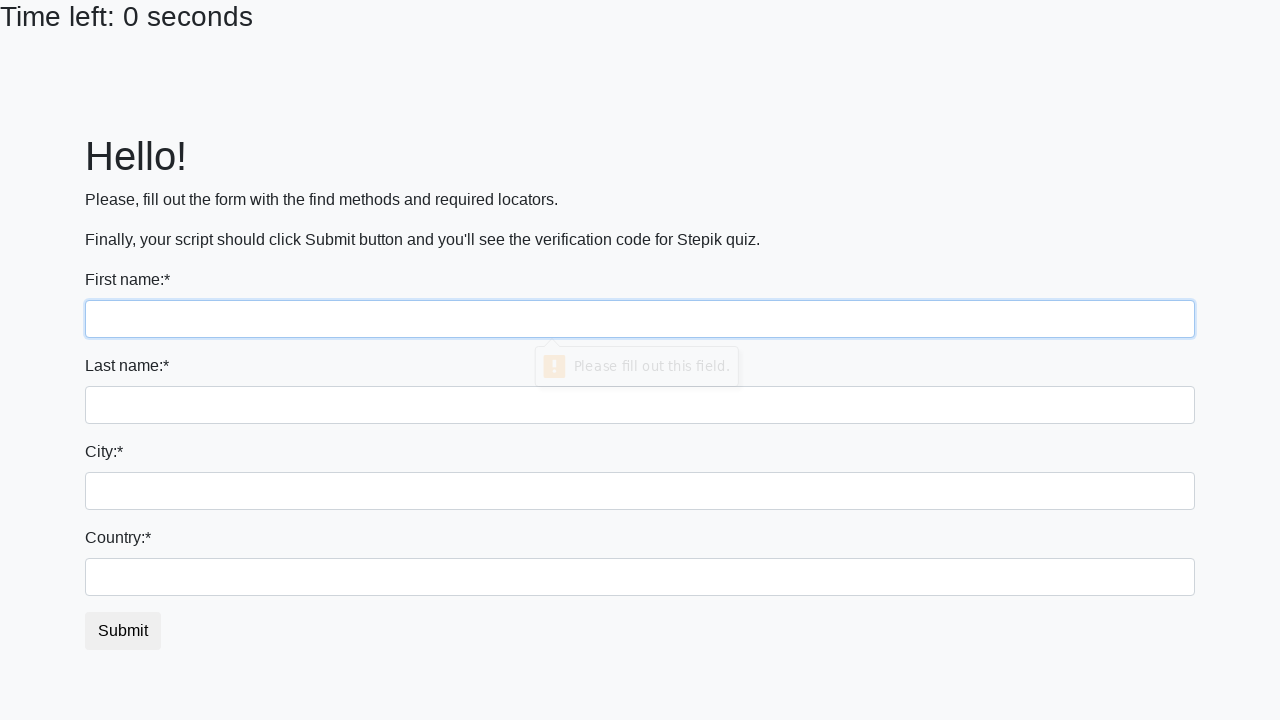

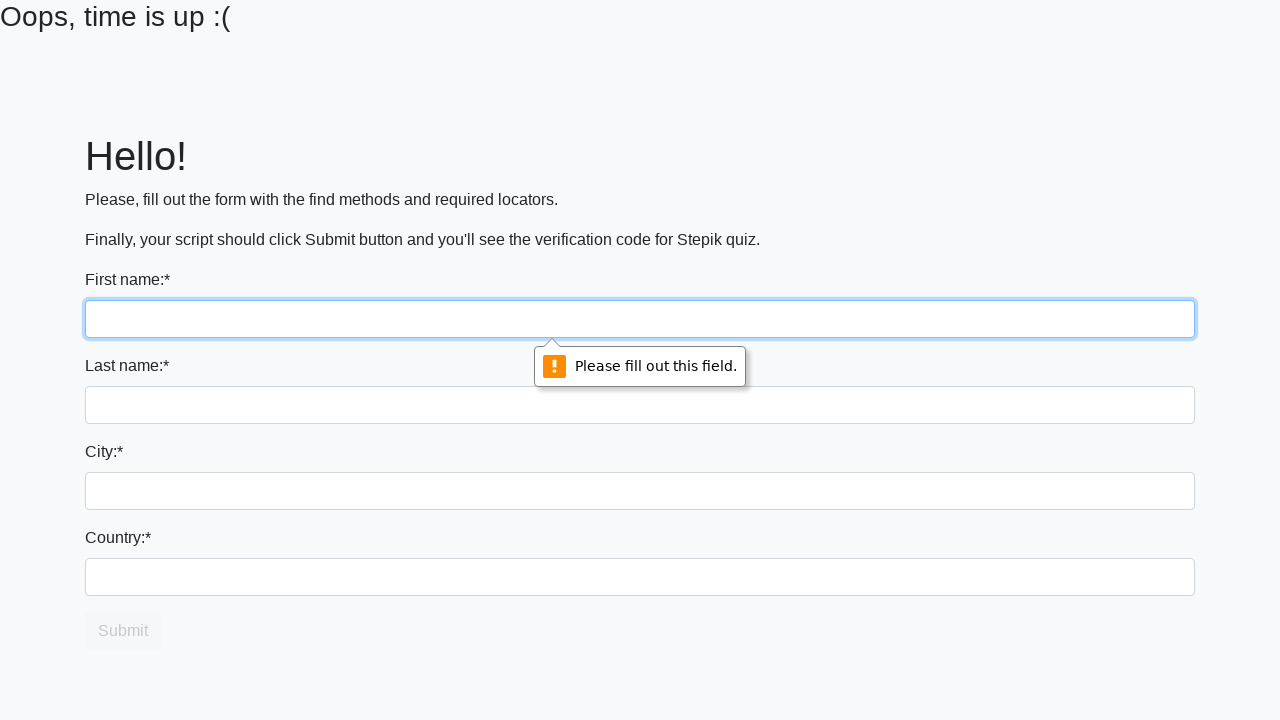